Tests dropdown selection functionality by selecting different car options using various selection methods (by value, index, and visible text)

Starting URL: https://www.letskodeit.com/practice

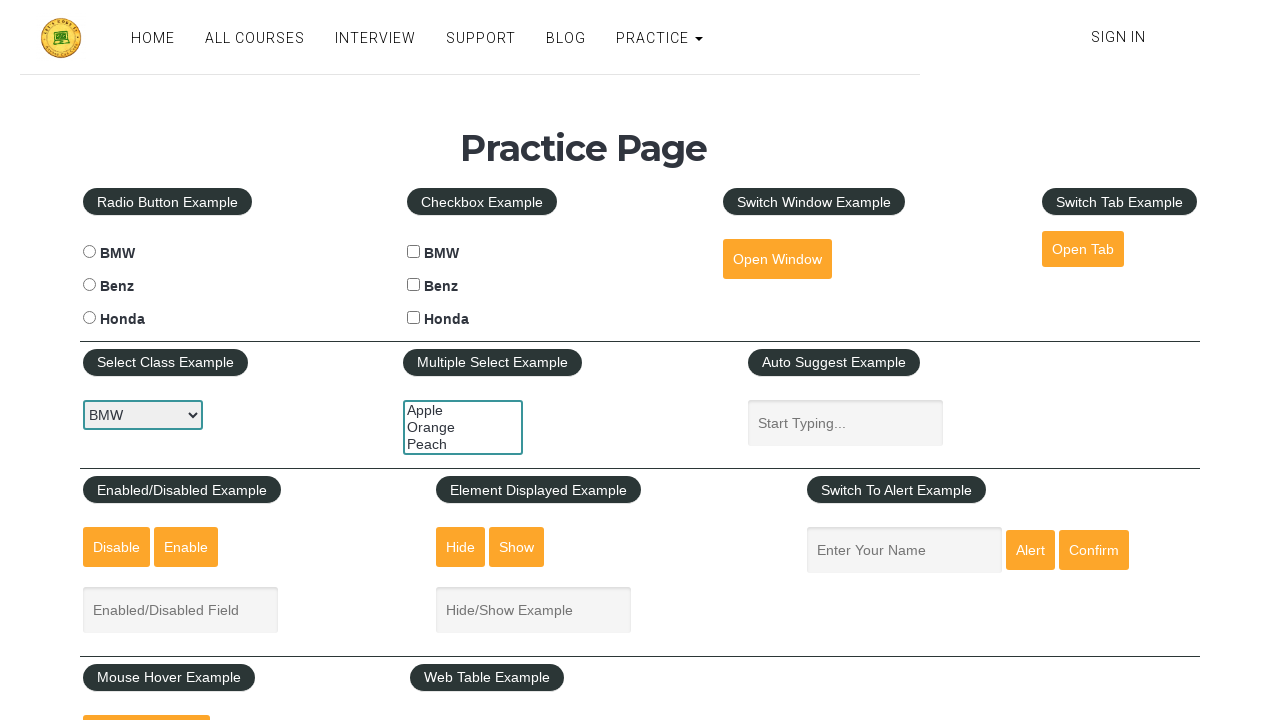

Selected Benz from dropdown by value on #carselect
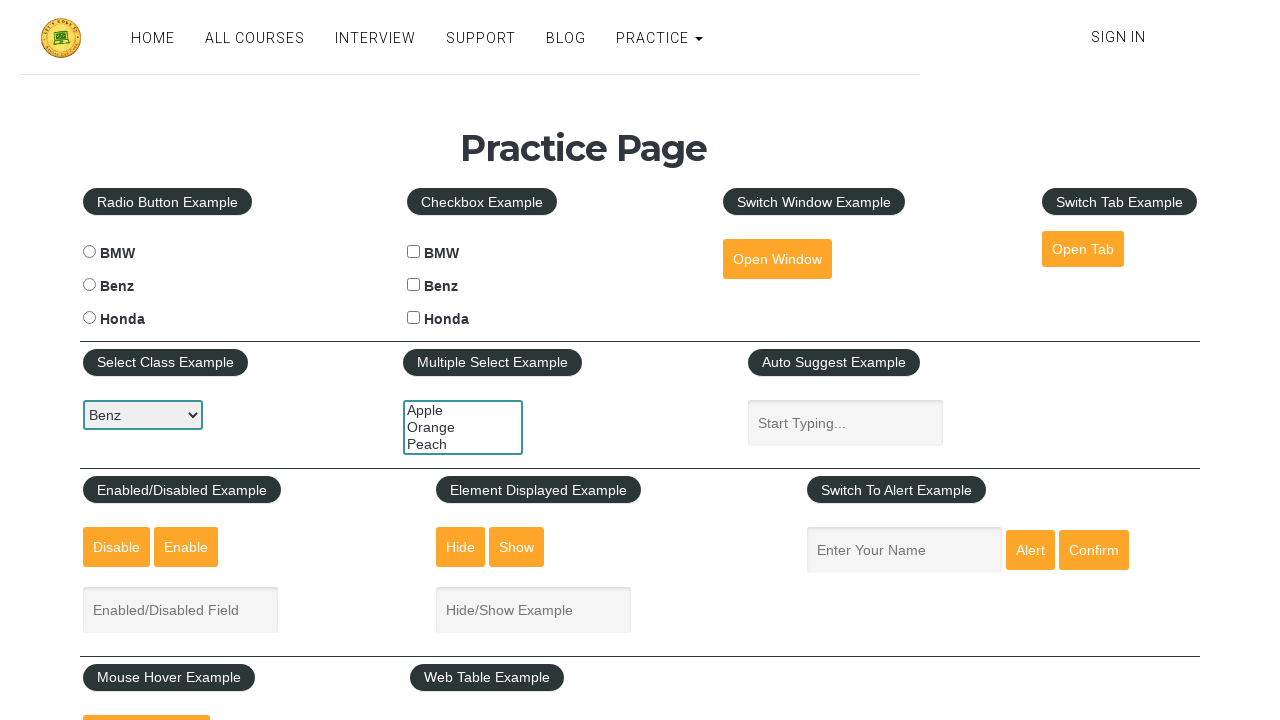

Selected Honda from dropdown by index 2 on #carselect
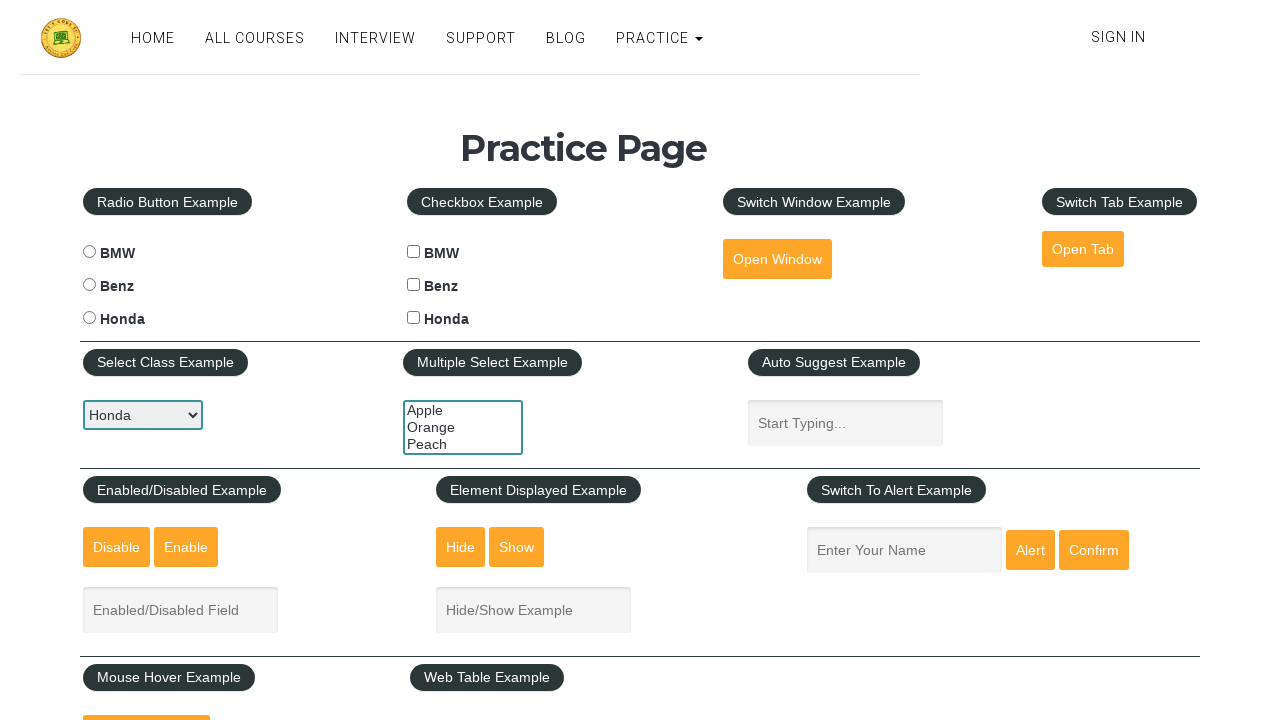

Selected BMW from dropdown by visible text on #carselect
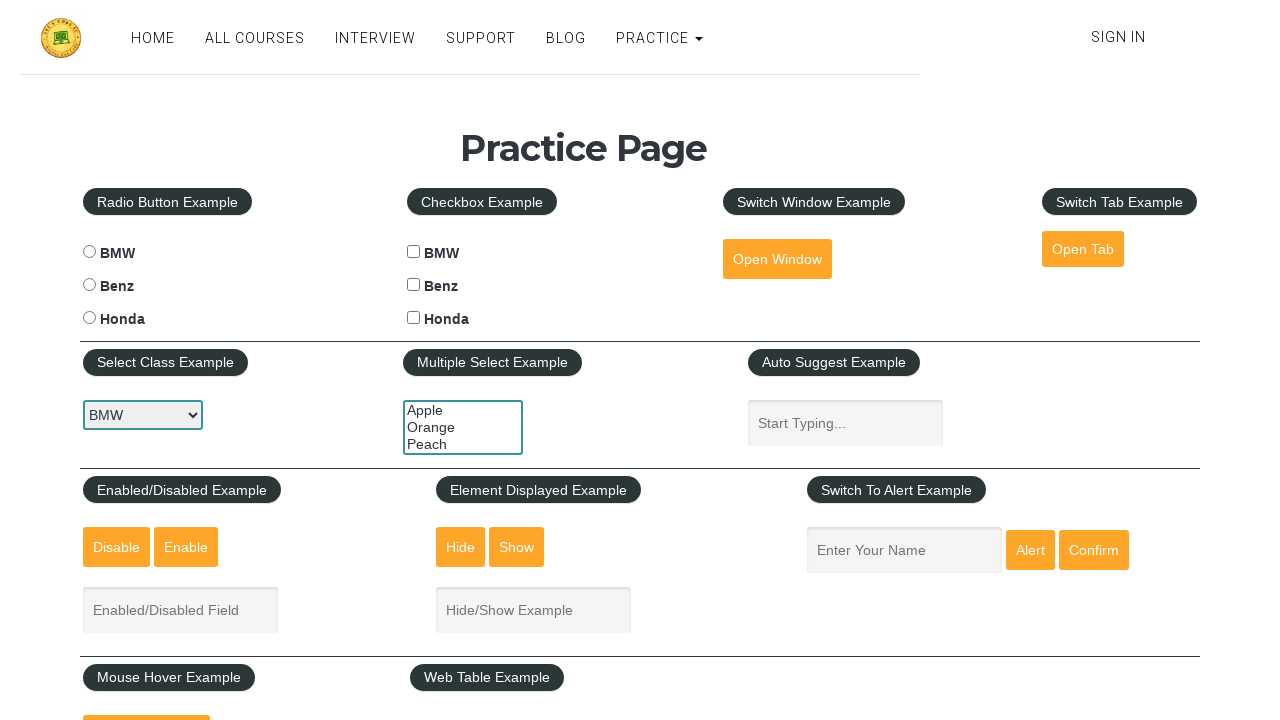

Selected Honda from dropdown by index 2 again on #carselect
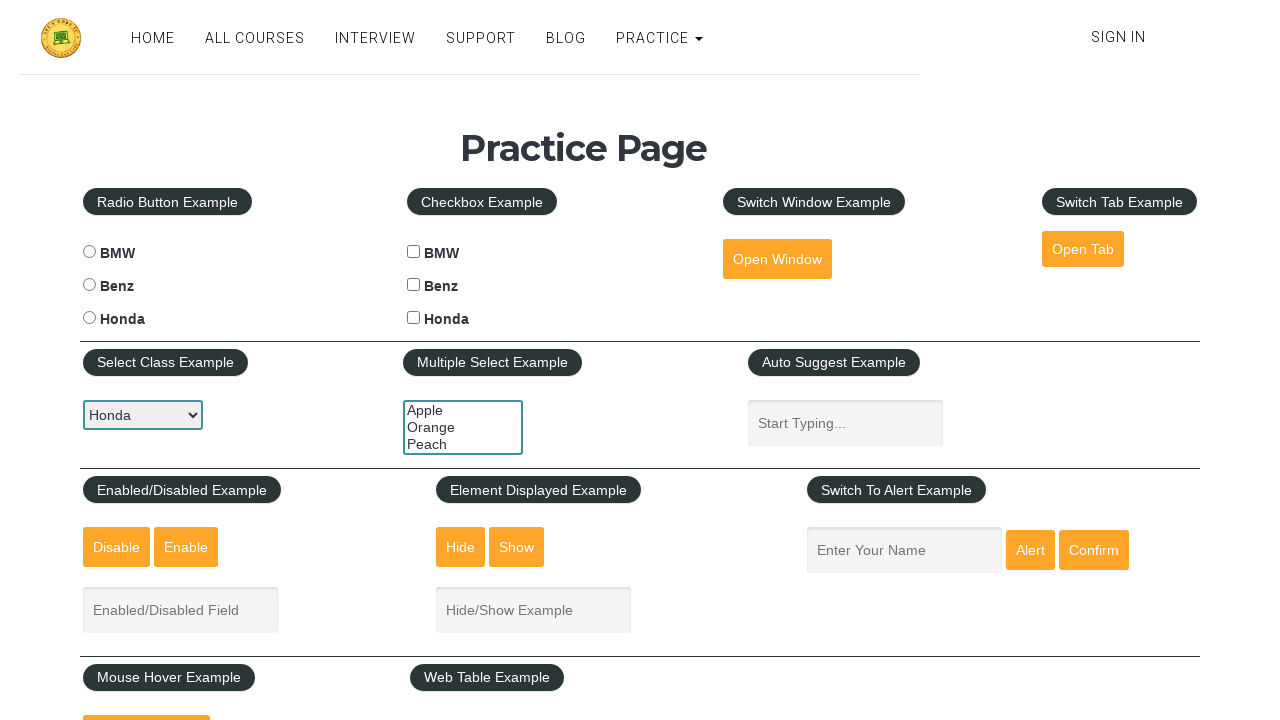

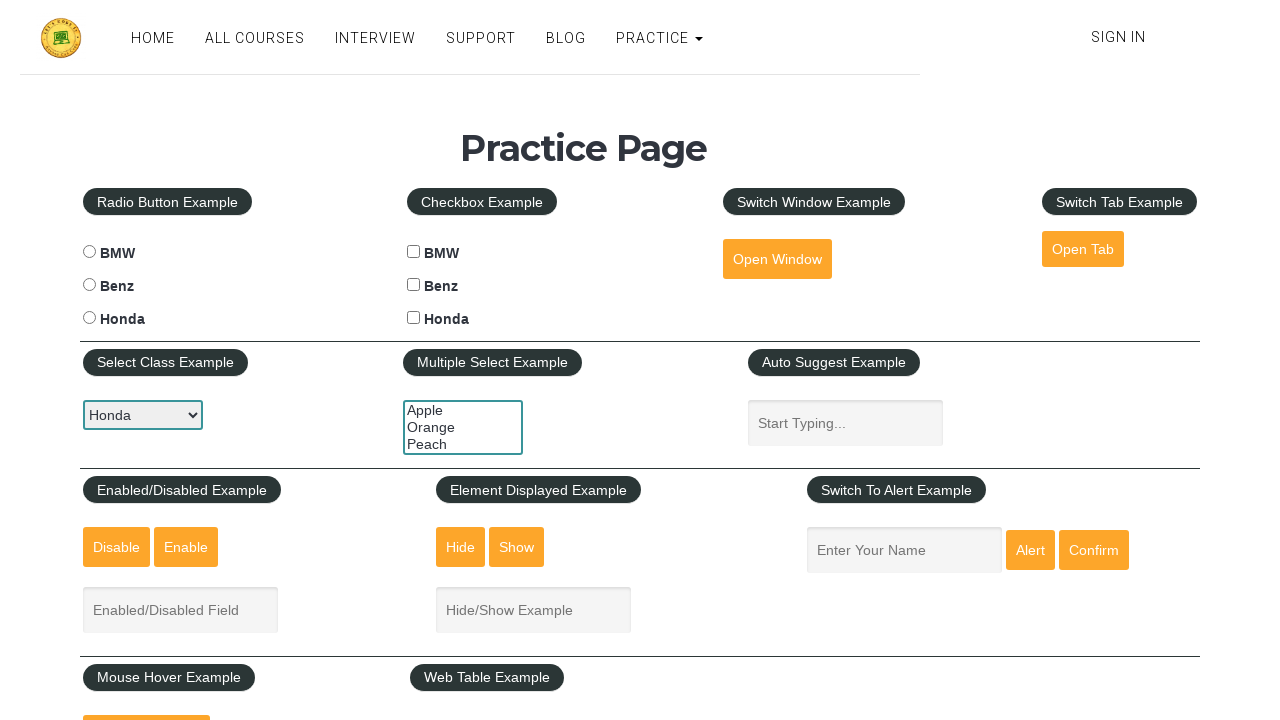